Tests the search functionality on Missouri State University website by searching for activities

Starting URL: https://www.missouristate.edu

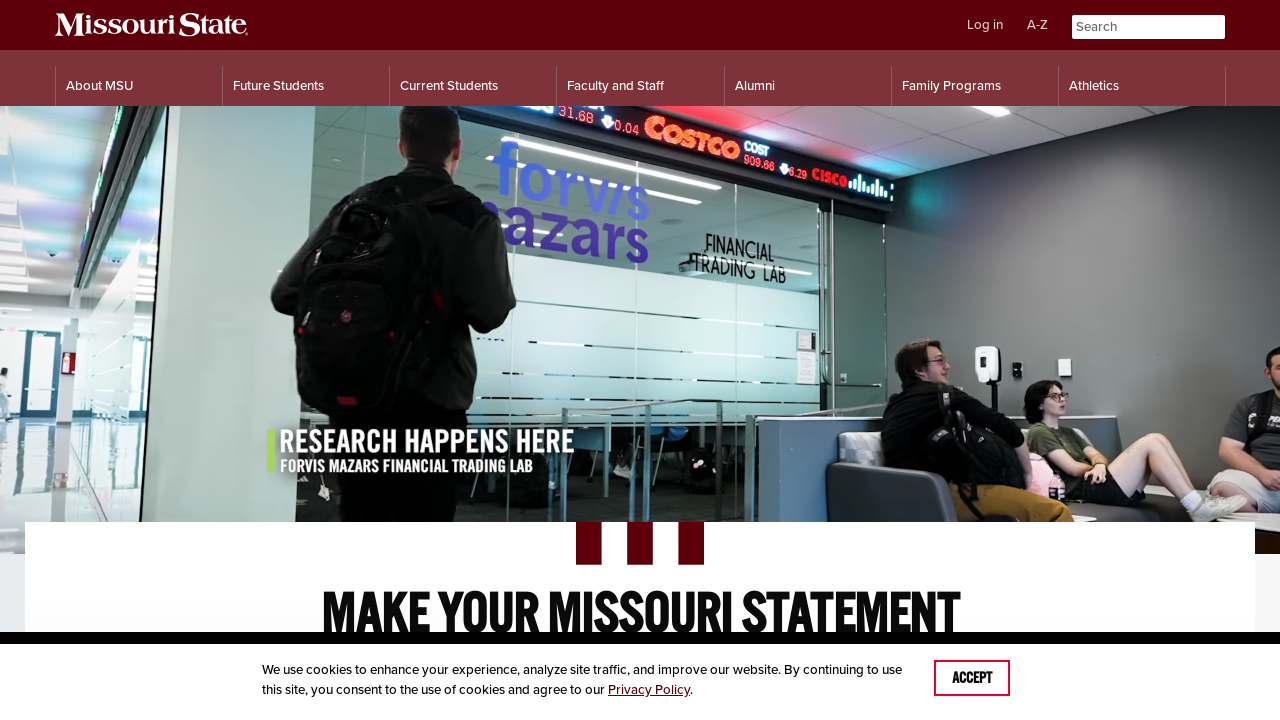

Search input field loaded and ready
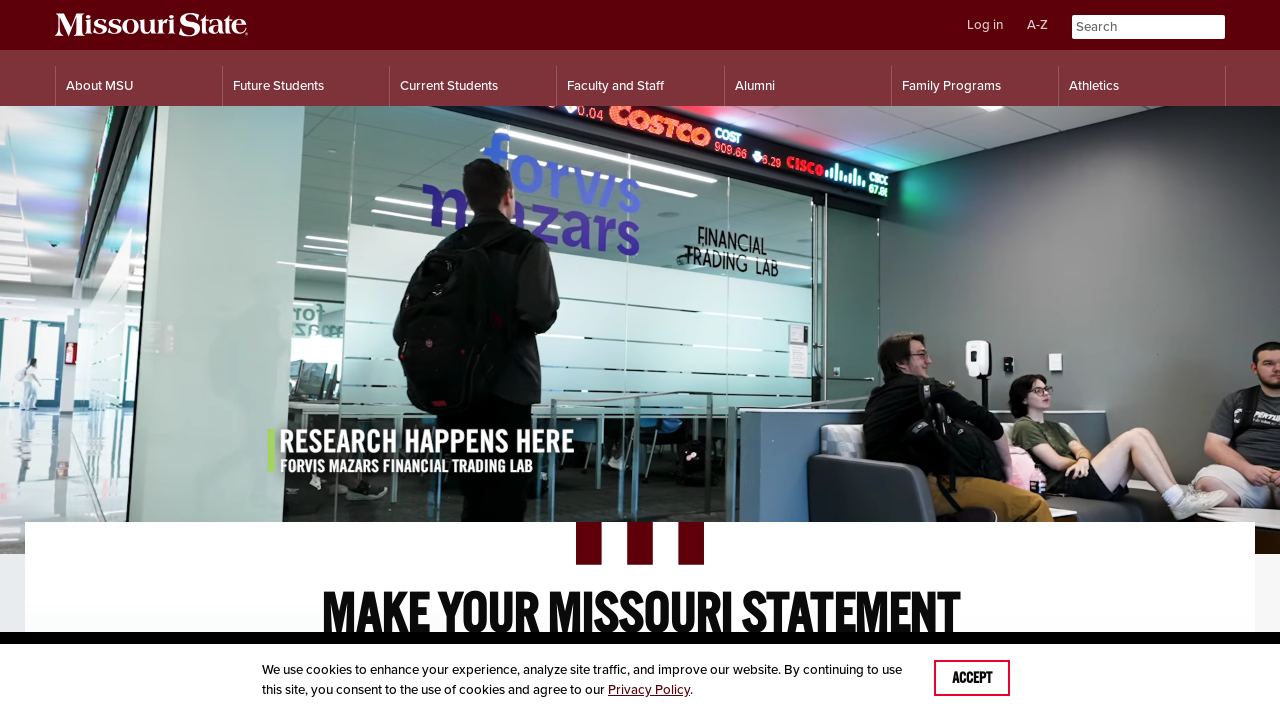

Filled search field with 'activities' on input[name='q']
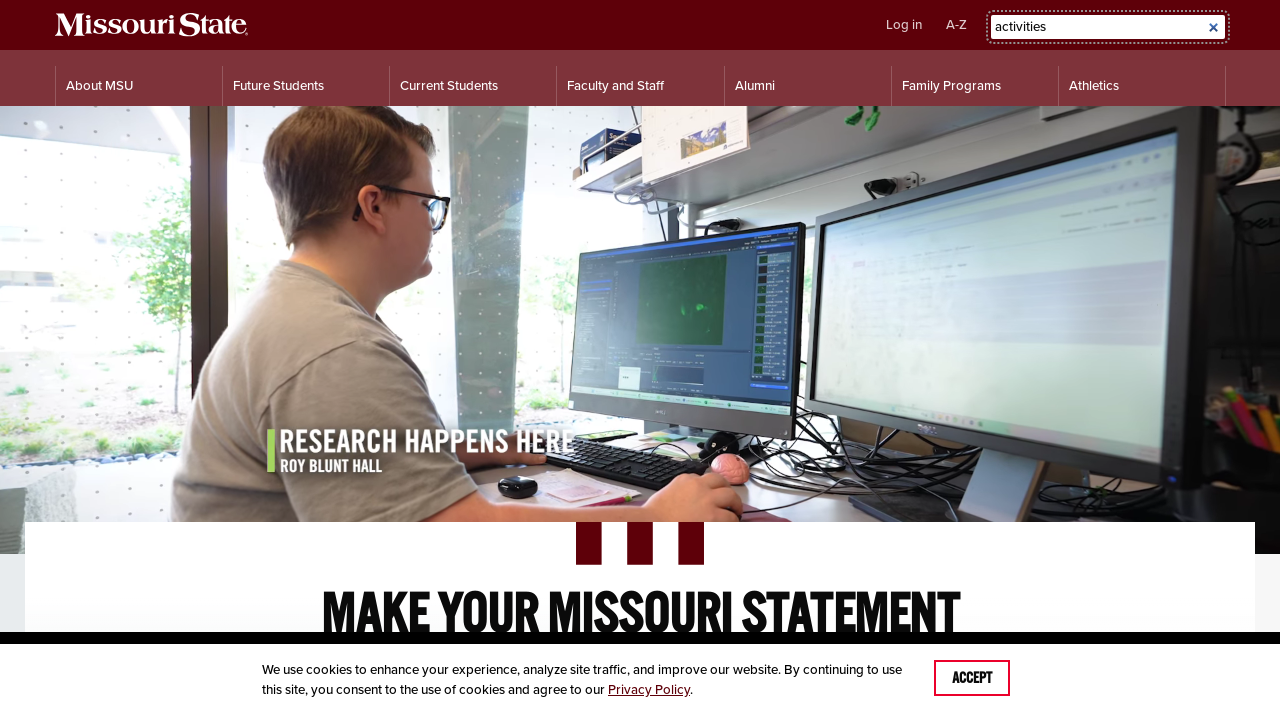

Submitted search query by pressing Enter on input[name='q']
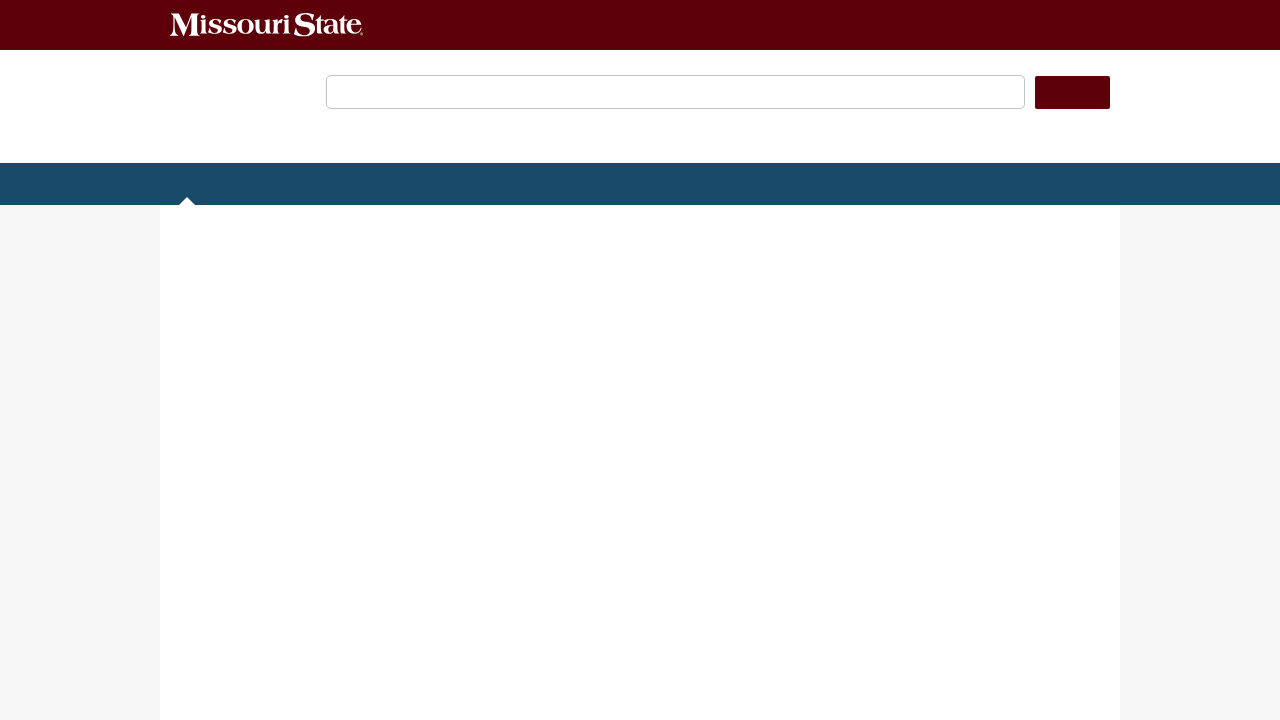

Search results page loaded with correct title
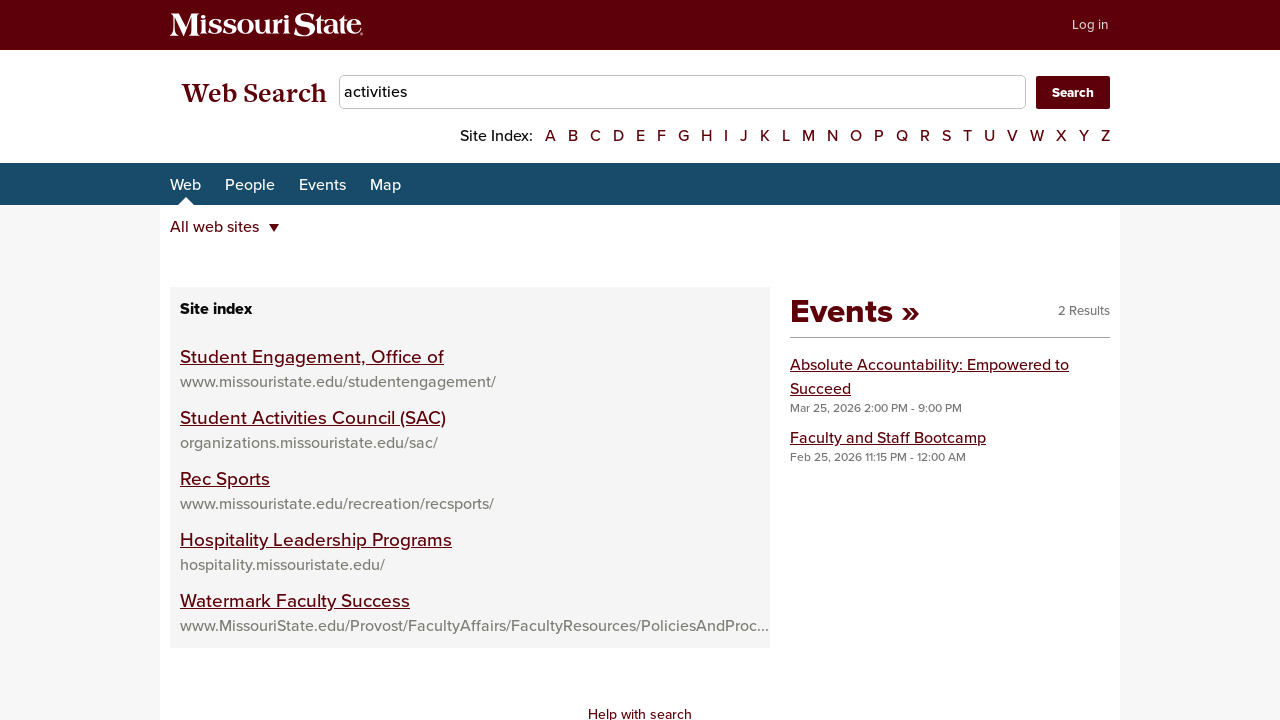

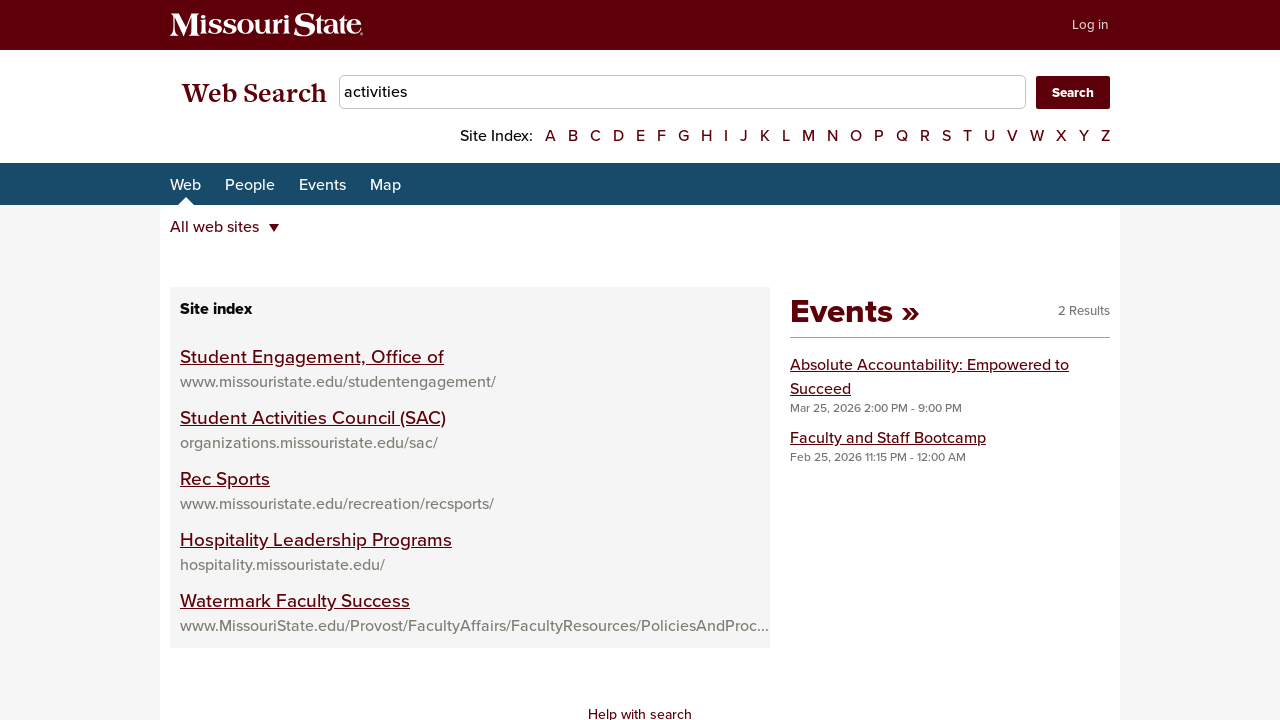